Tests file download functionality by navigating to a file download page and clicking the download button to initiate a file download.

Starting URL: https://www.leafground.com/file.xhtml

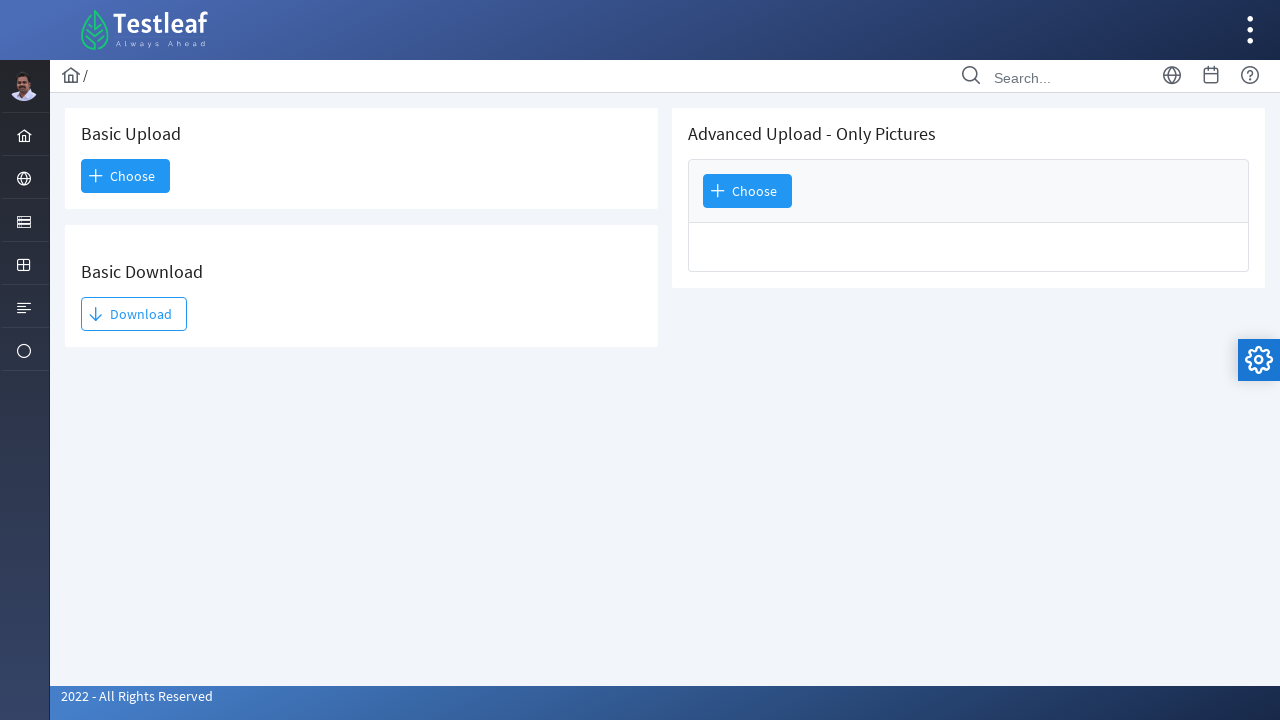

Clicked download button to initiate file download at (134, 314) on xpath=//*[@id='j_idt93:j_idt95']
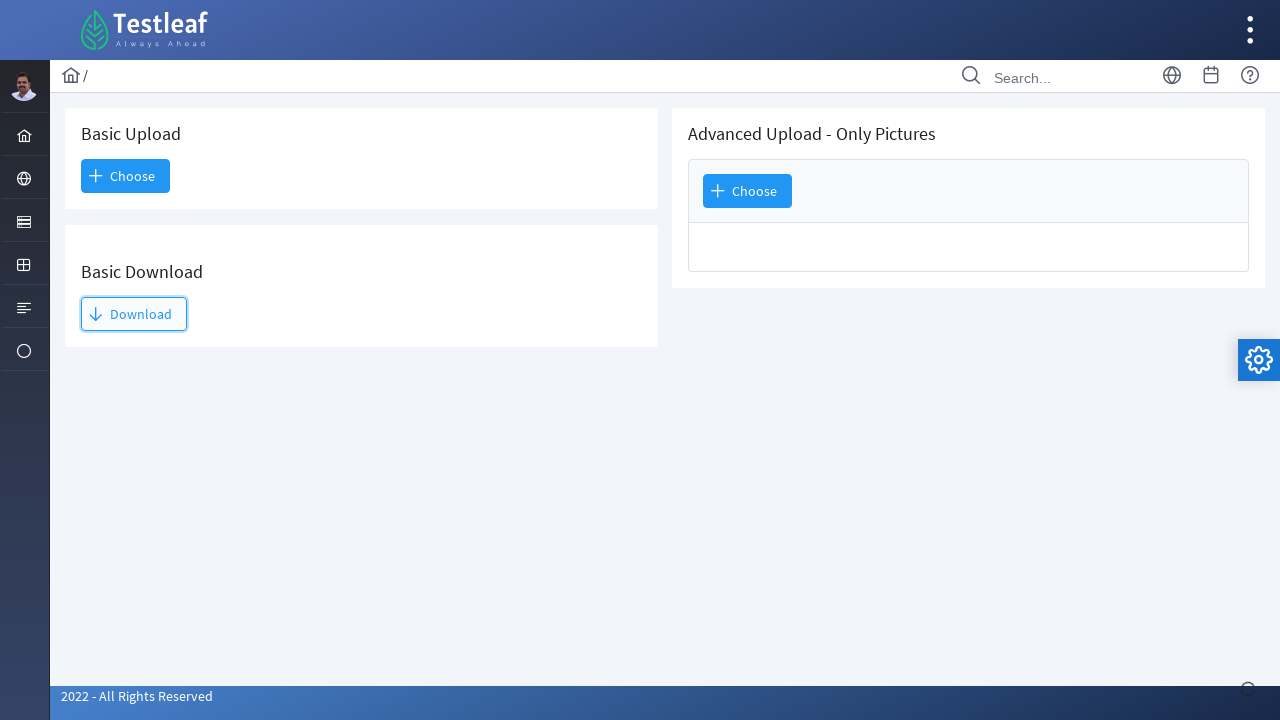

Waited for file download to complete
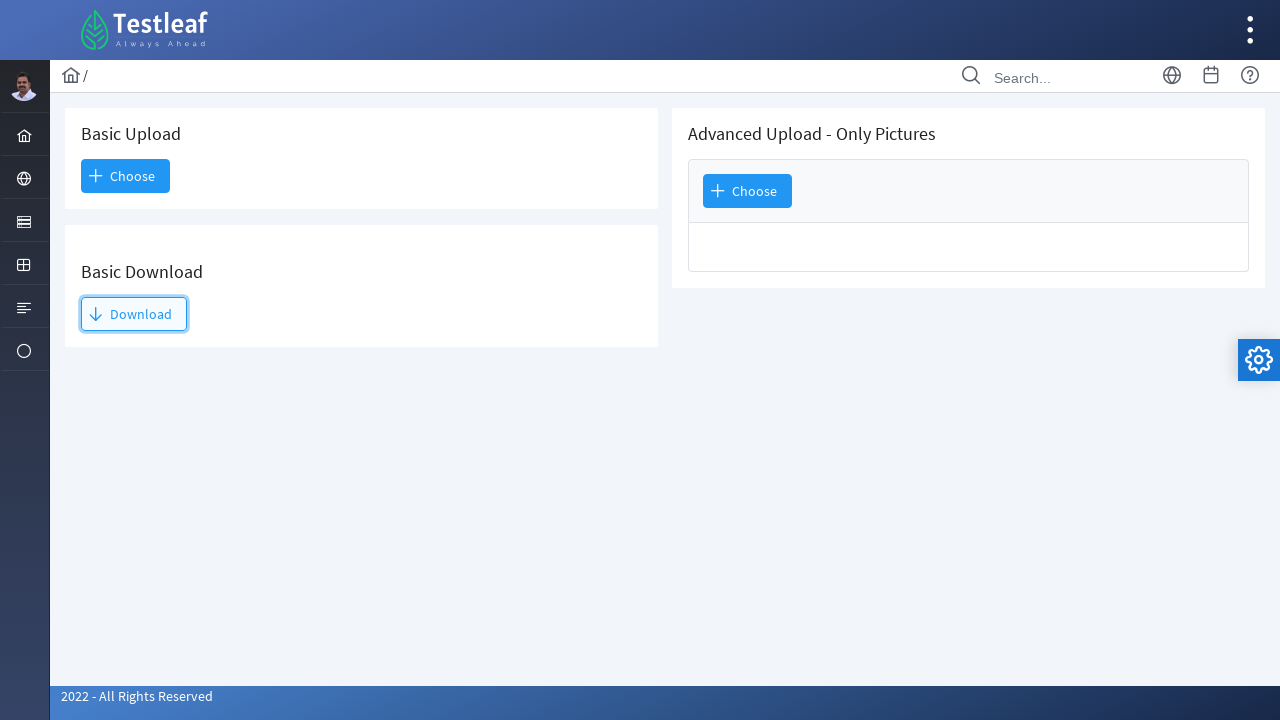

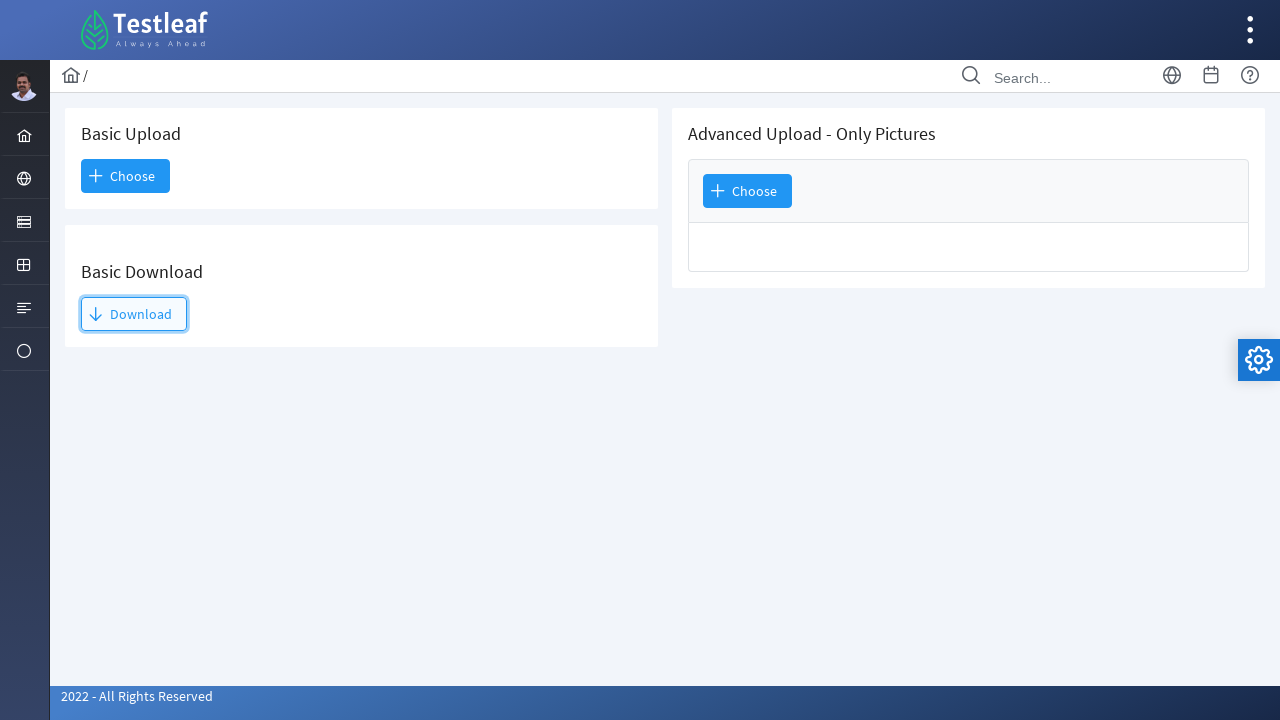